Tests JavaScript Confirm dialog by clicking a button to trigger it, dismissing (canceling) it, and verifying the cancel result message

Starting URL: https://automationfc.github.io/basic-form/index.html

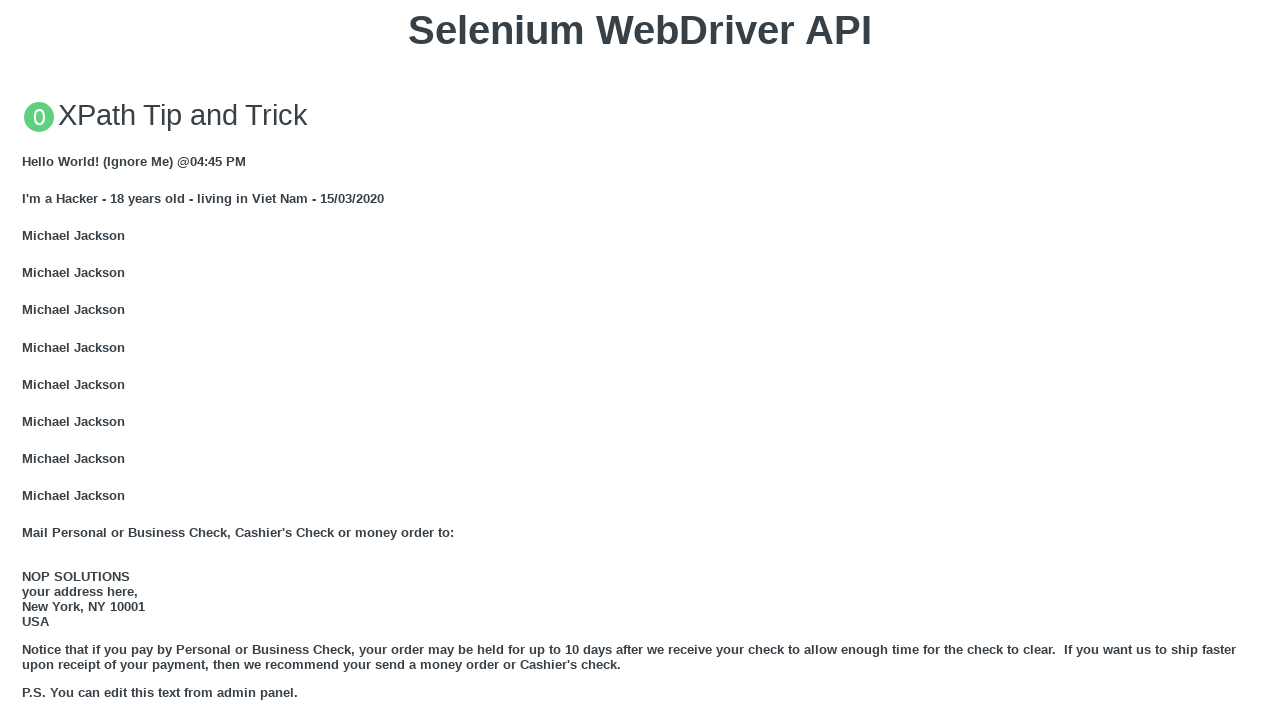

Set up dialog handler to dismiss confirm dialog
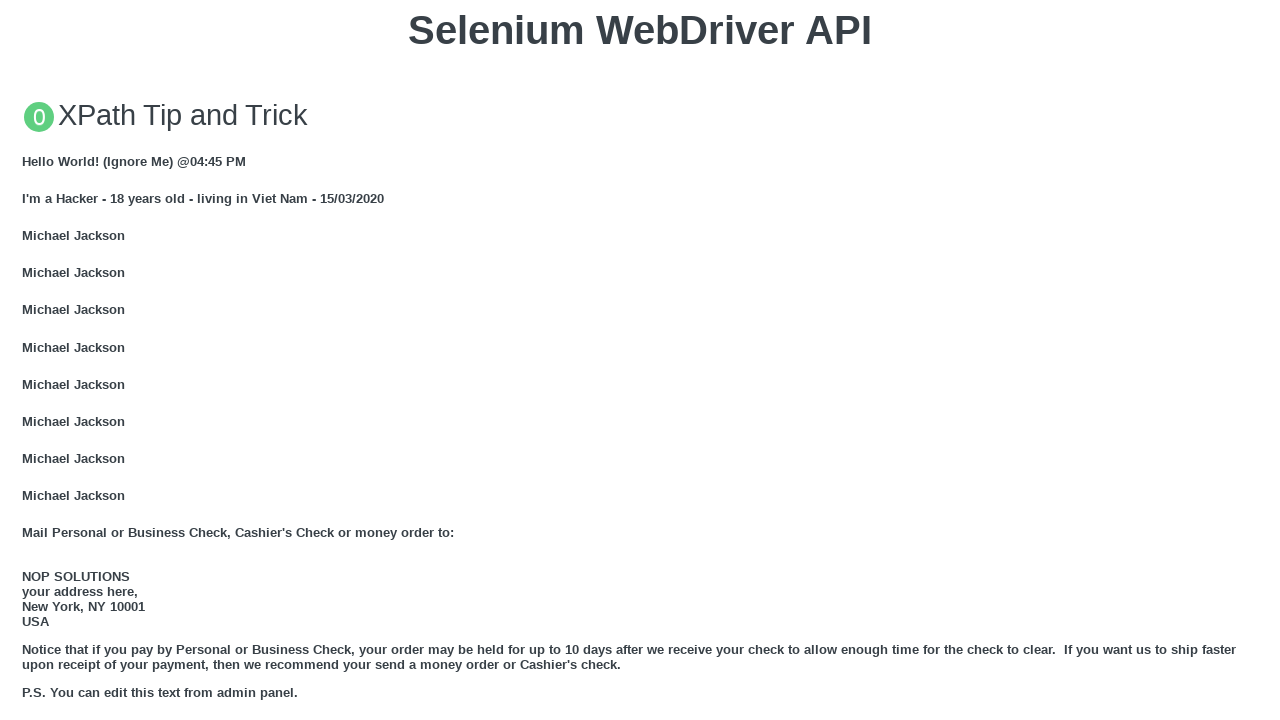

Clicked button to trigger JavaScript Confirm dialog at (640, 360) on xpath=//button[contains(text(),'Click for JS Confirm')]
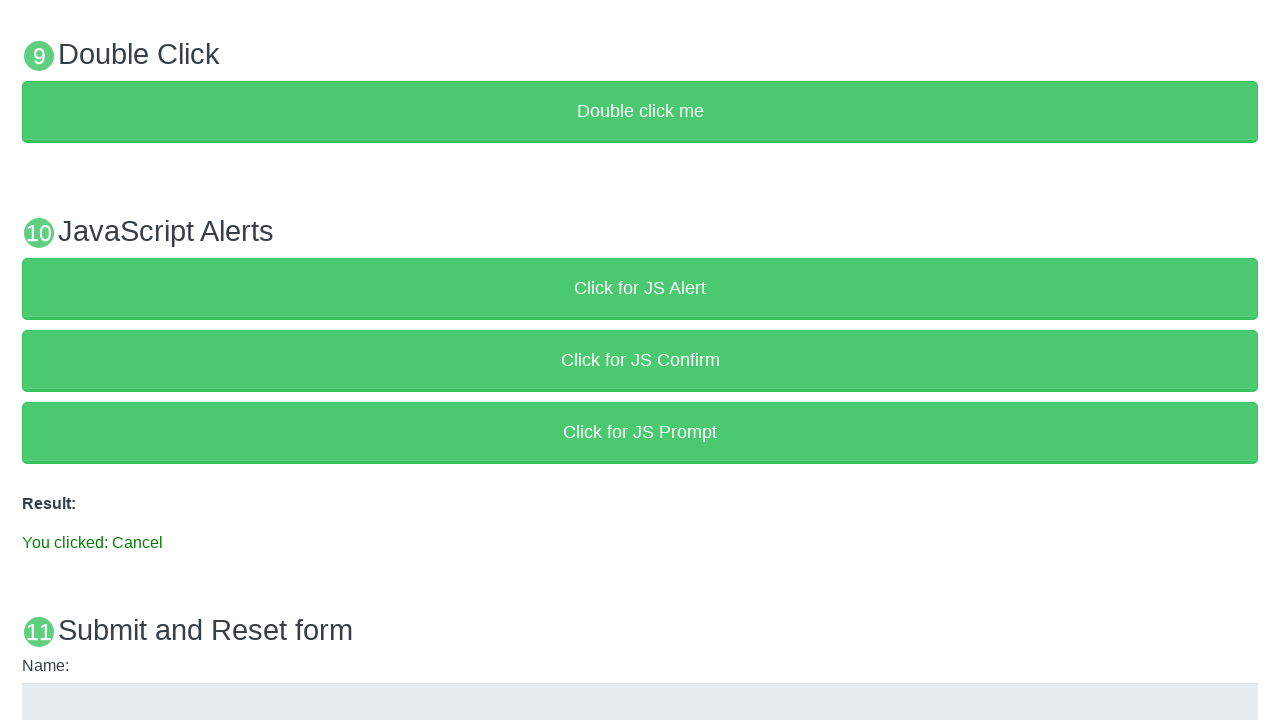

Waited for result message to appear
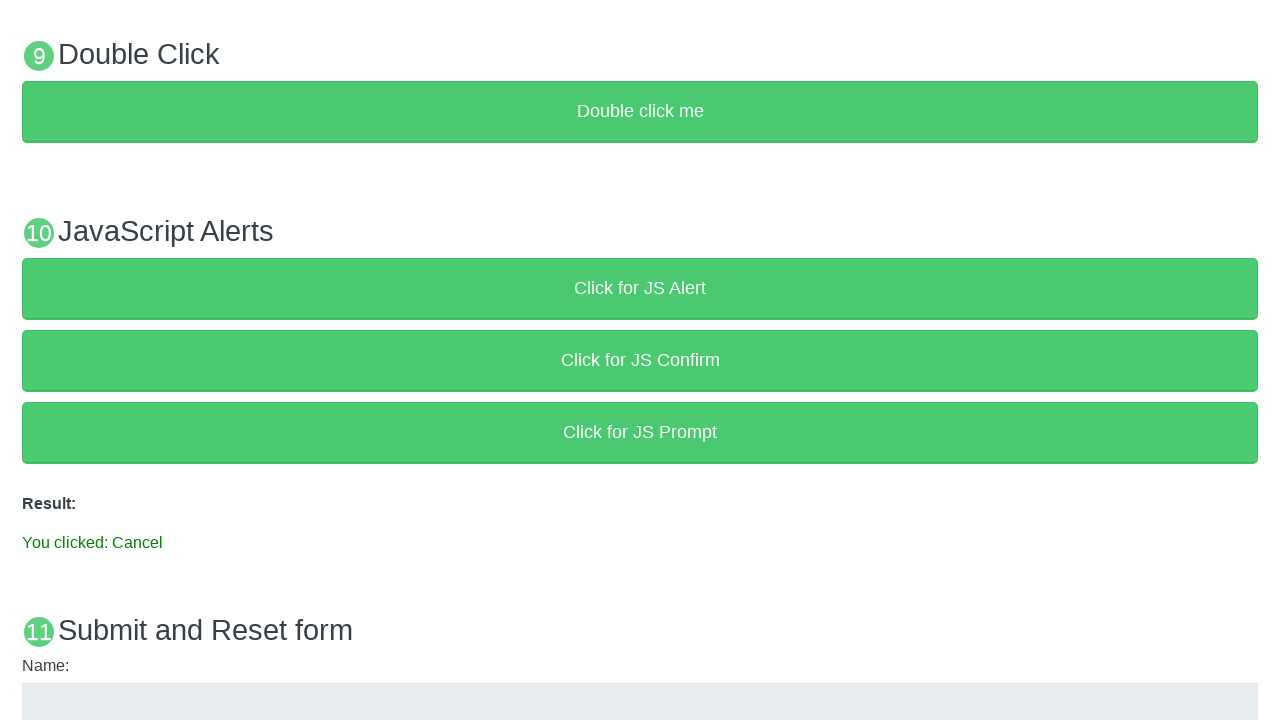

Retrieved result text: 'You clicked: Cancel'
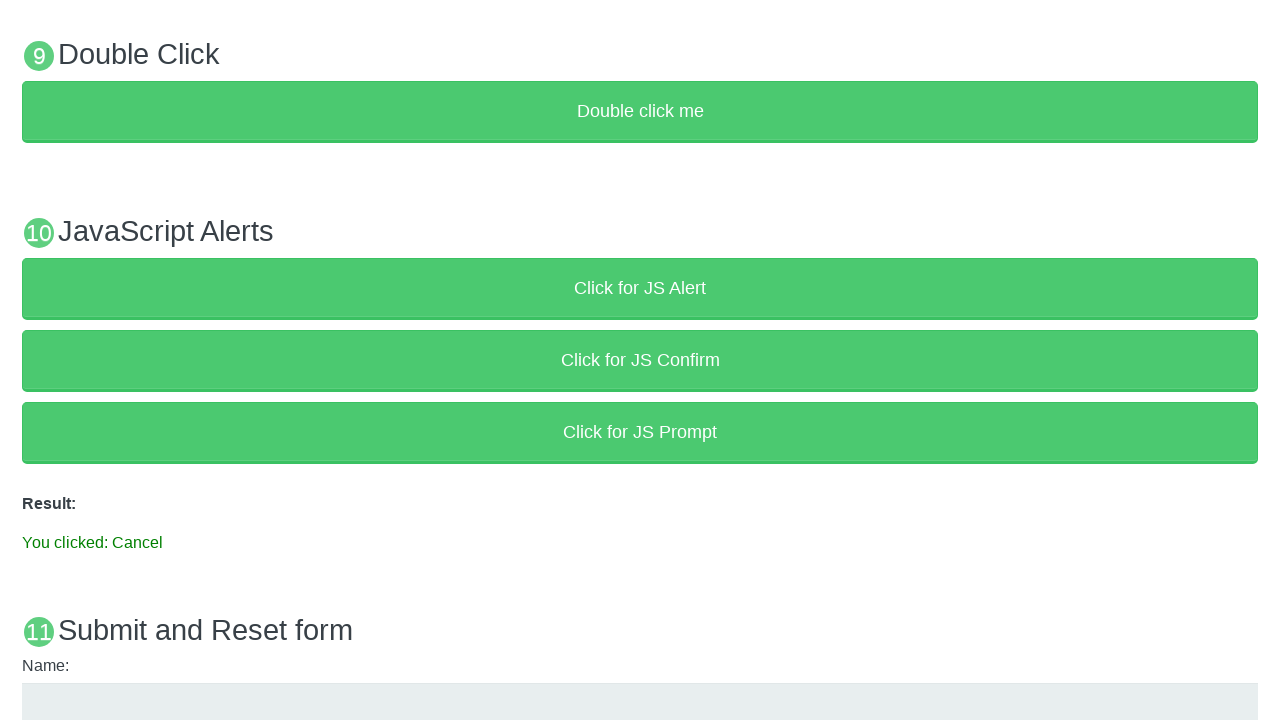

Verified result message shows 'You clicked: Cancel'
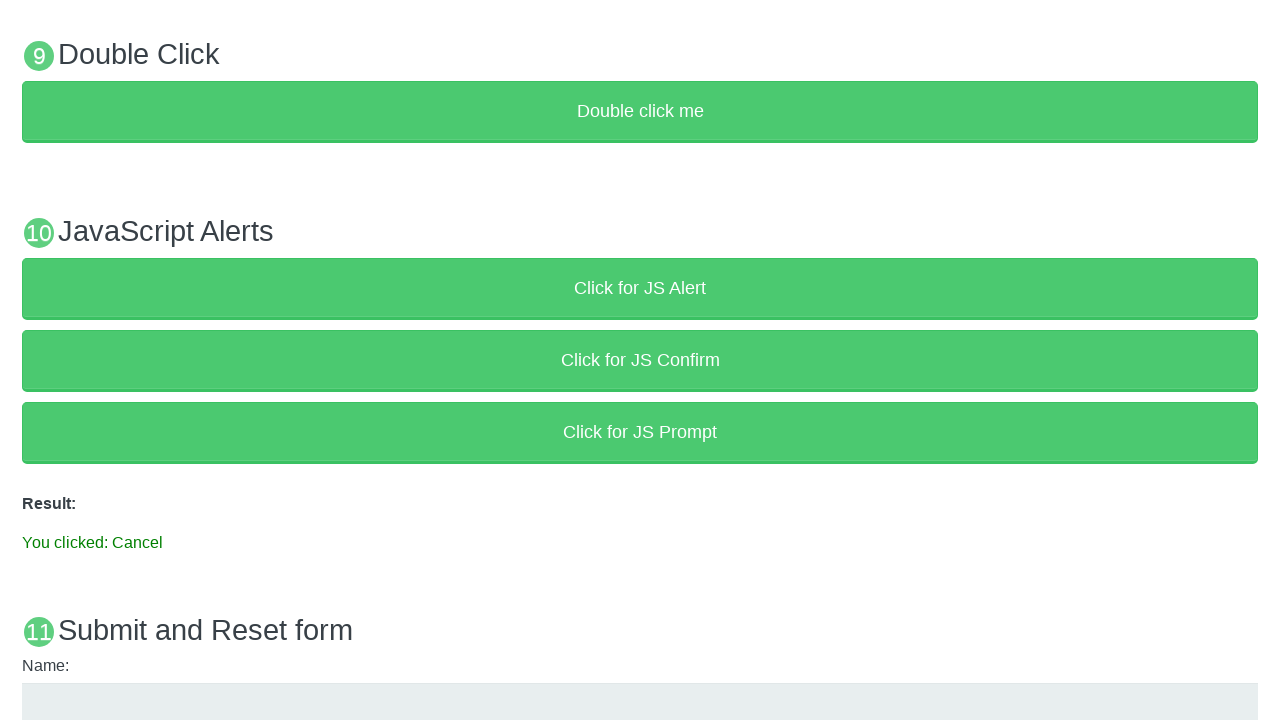

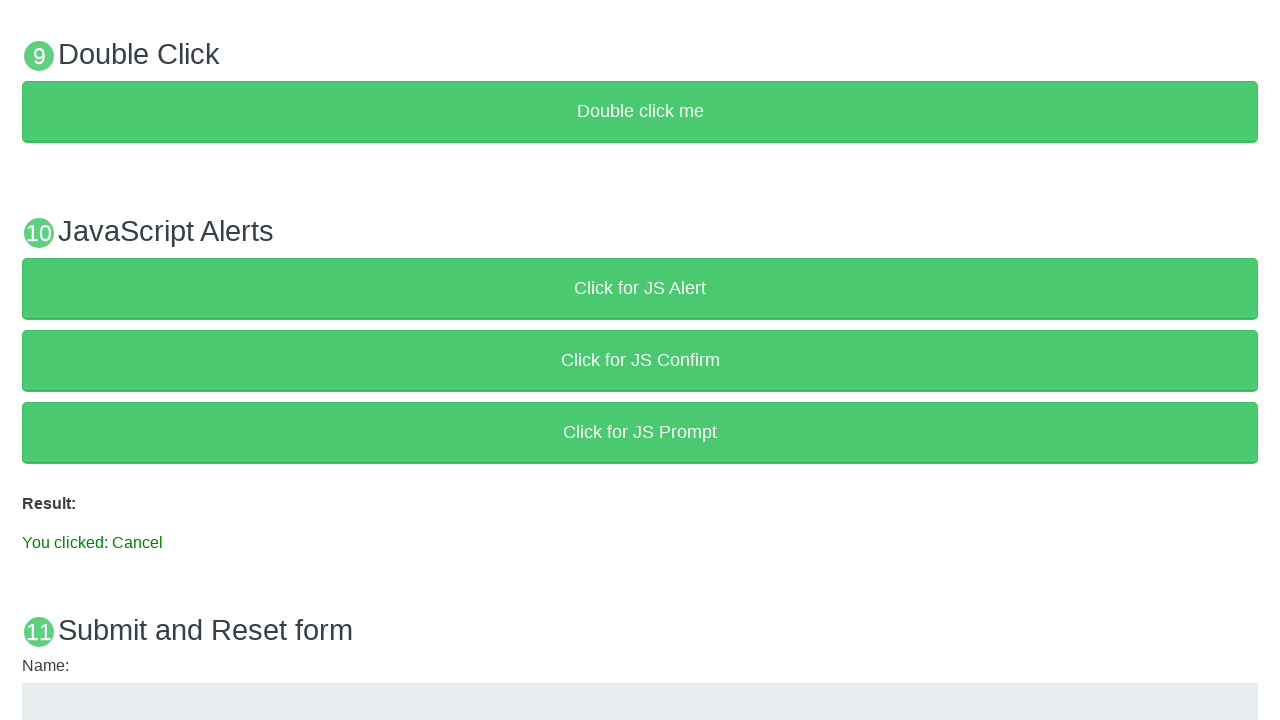